Tests drag and drop functionality by dragging element A to element B position

Starting URL: https://the-internet.herokuapp.com

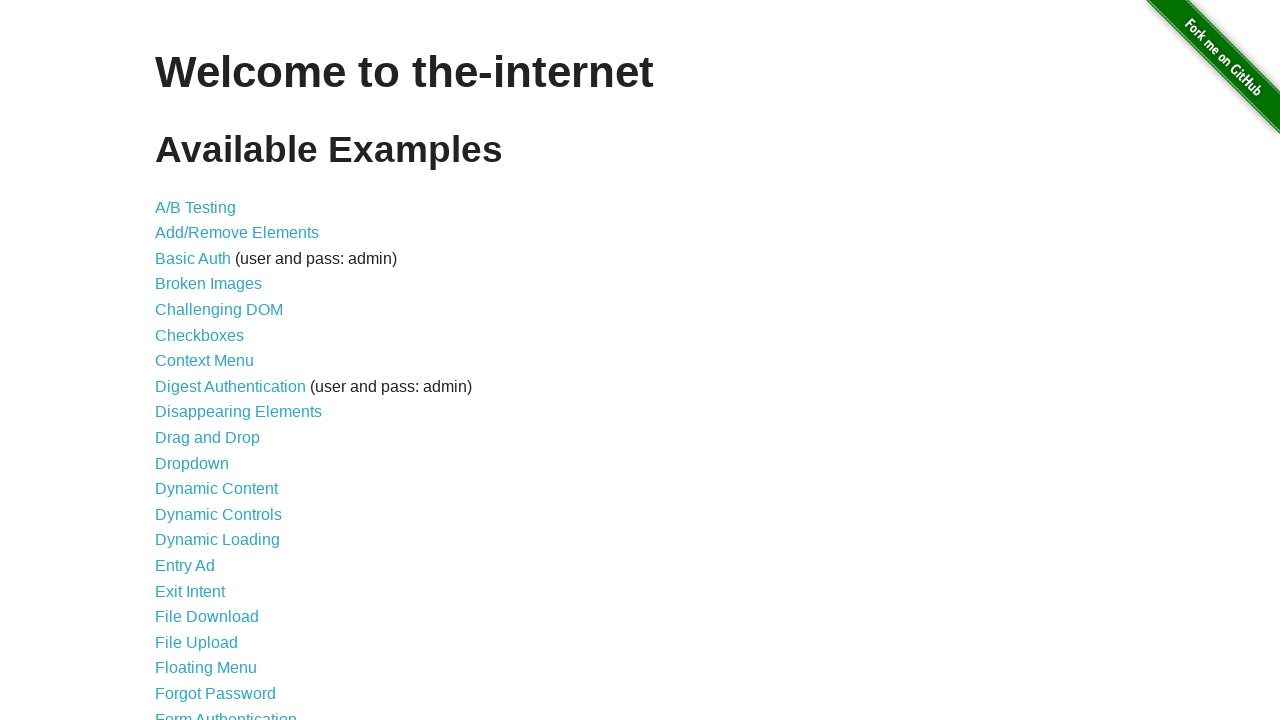

Clicked link to navigate to drag and drop page at (208, 438) on [href="/drag_and_drop"]
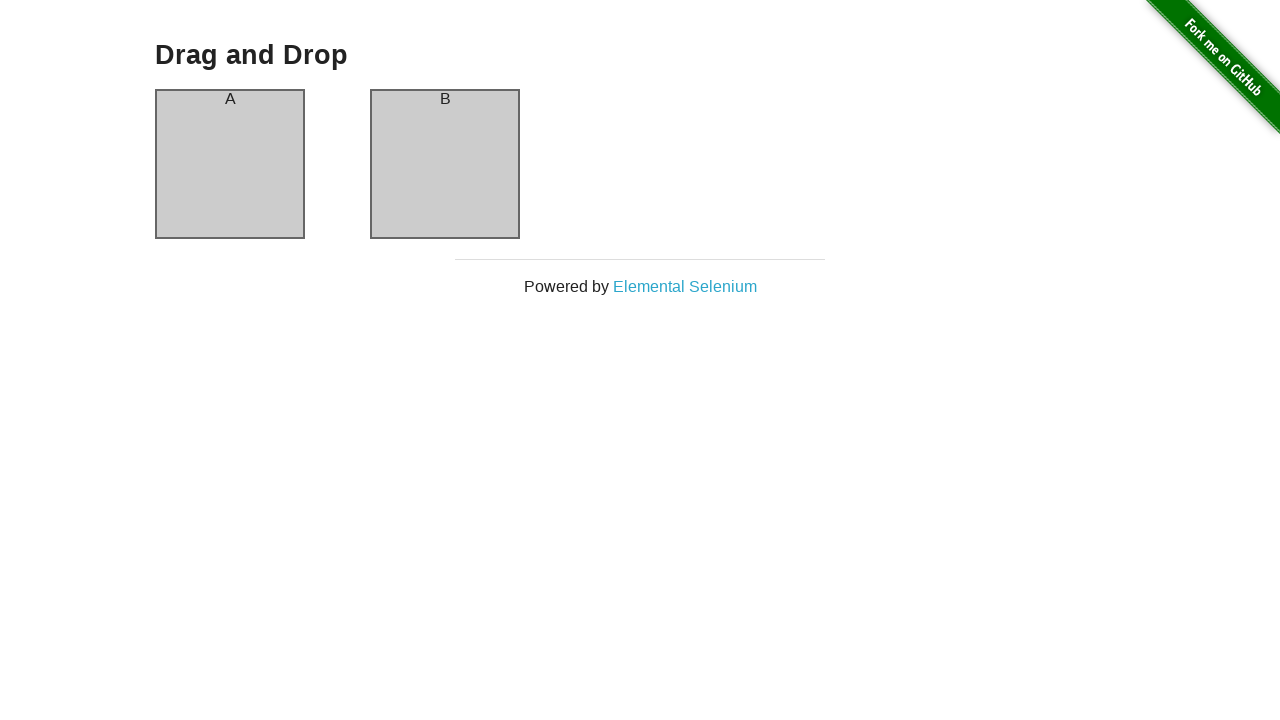

Dragged element A to element B position at (445, 164)
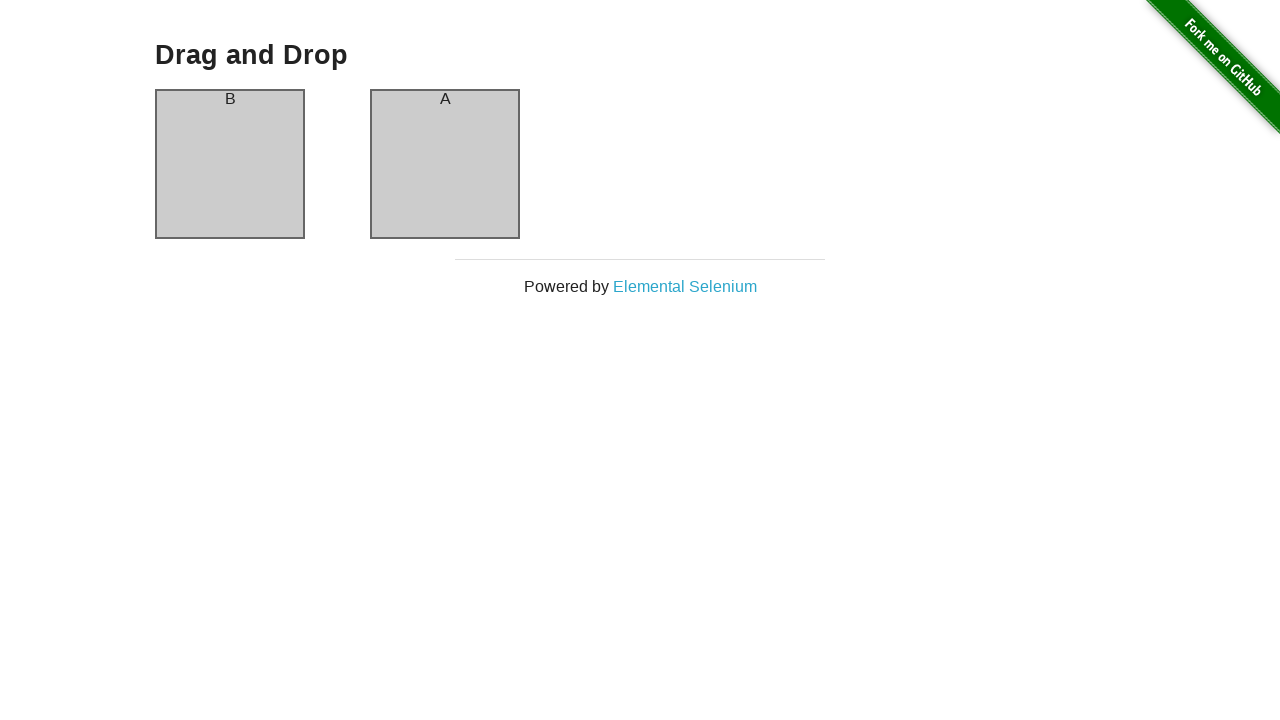

Waited for swap to complete and element B to be visible
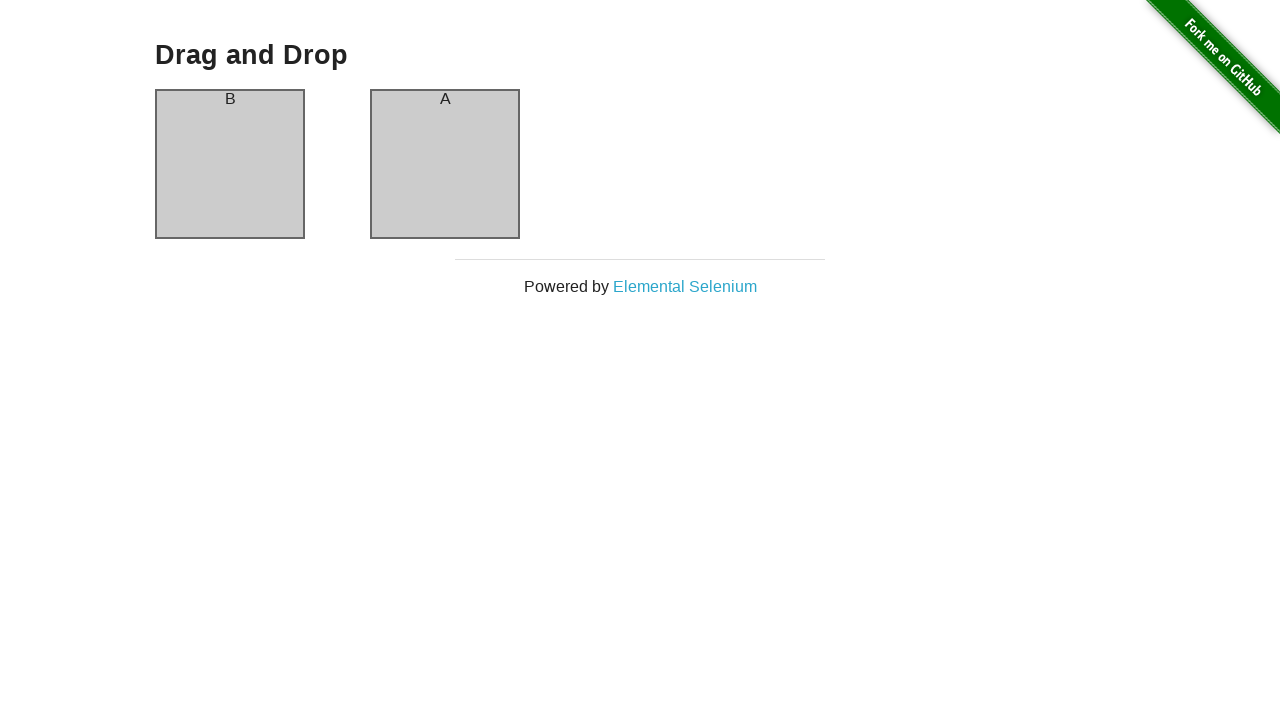

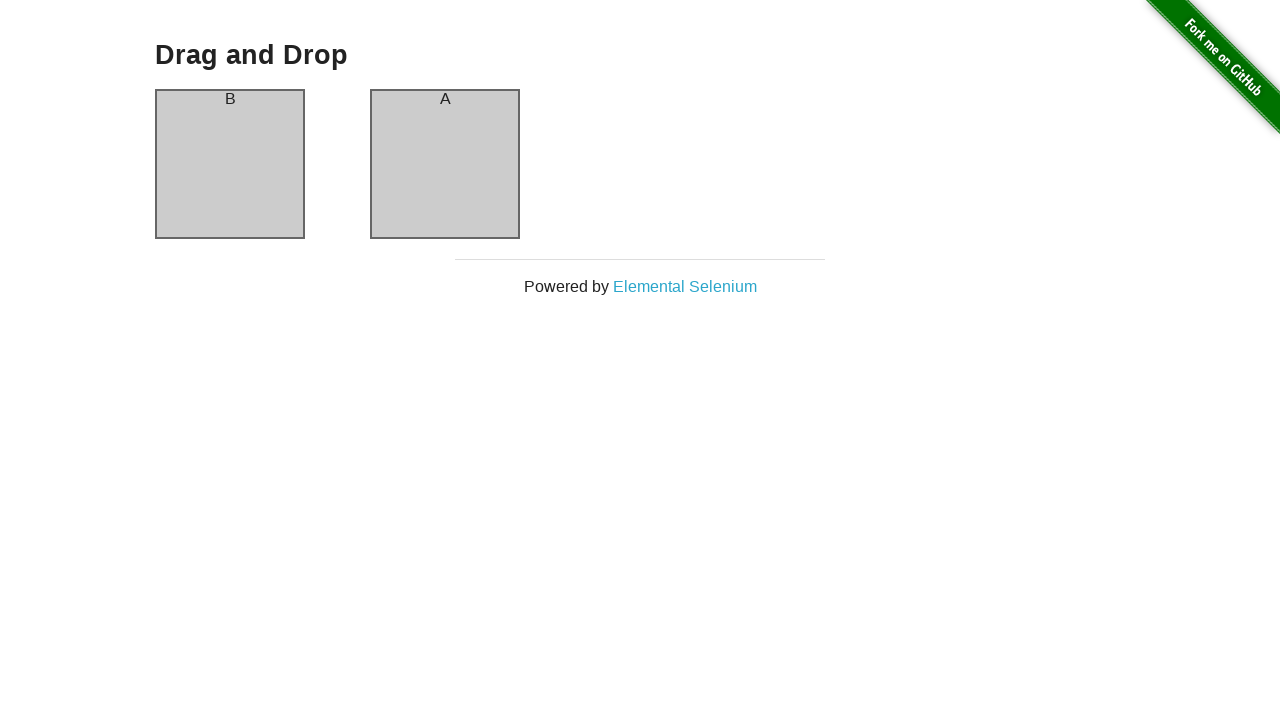